Tests sorting a text column (Email) in ascending order by clicking the column header and verifying the values are sorted correctly

Starting URL: http://the-internet.herokuapp.com/tables

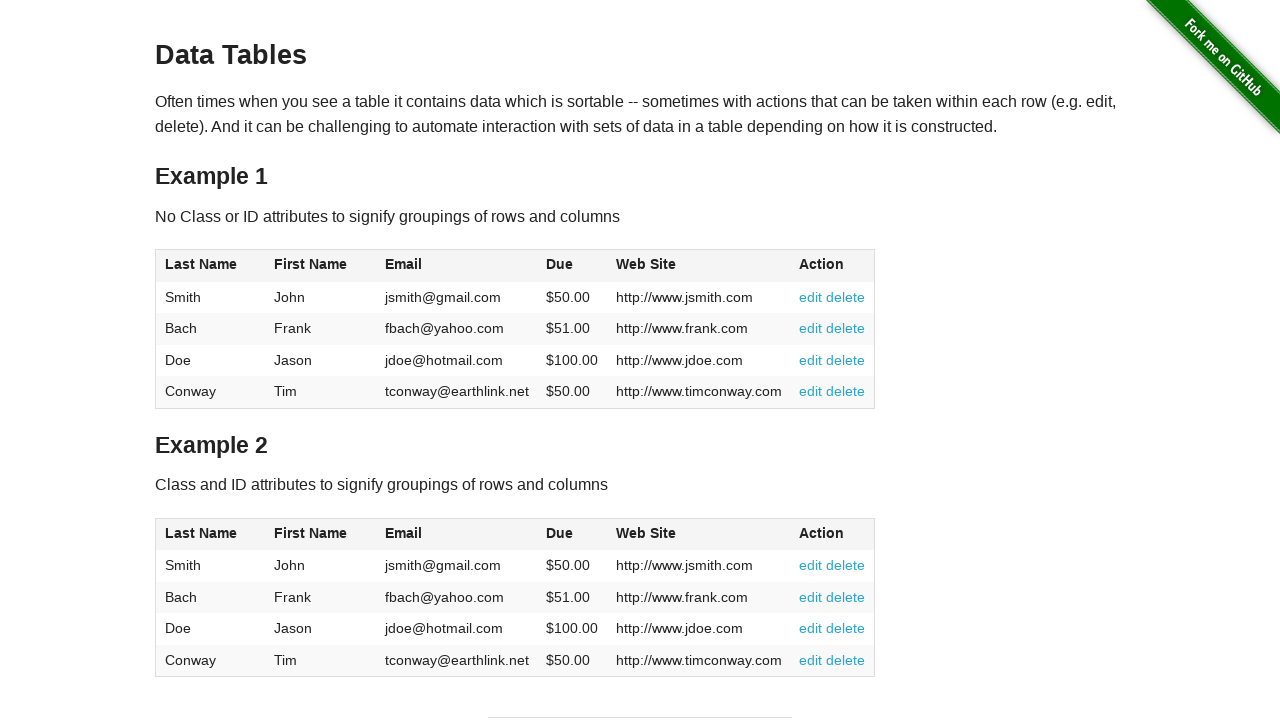

Clicked Email column header to sort ascending at (457, 266) on #table1 thead tr th:nth-of-type(3)
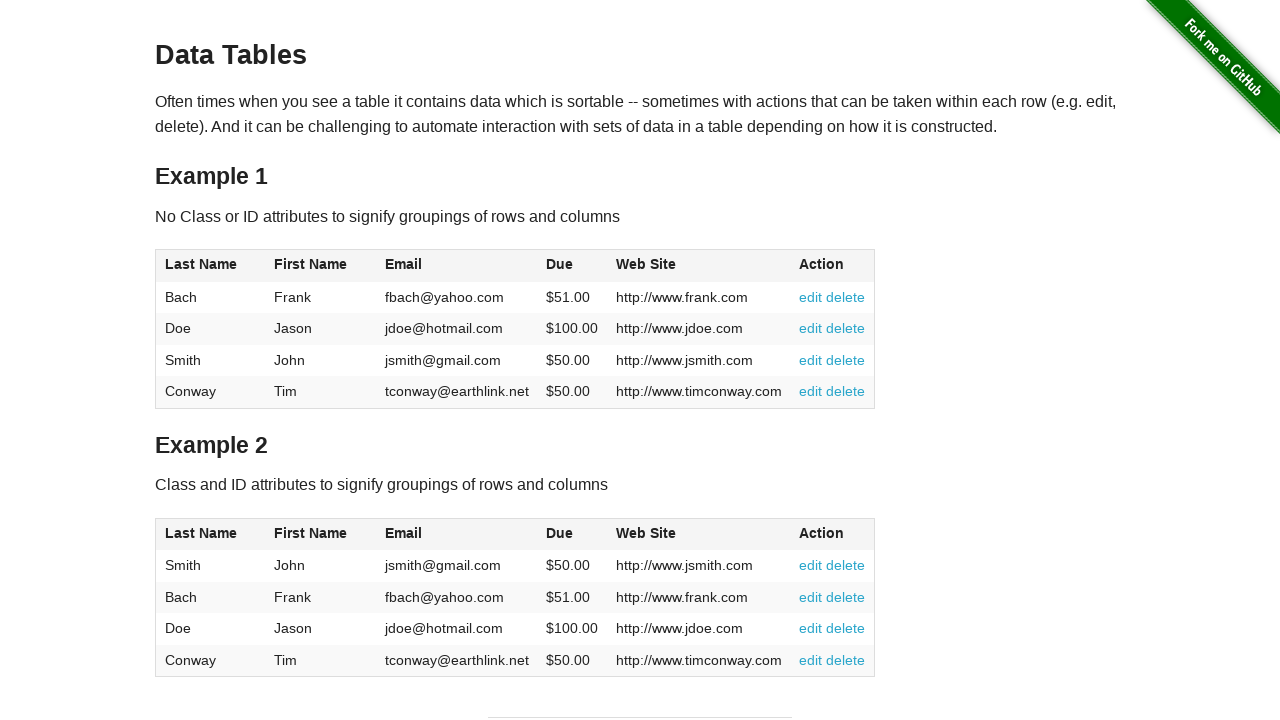

Email column cells loaded and are present in the table
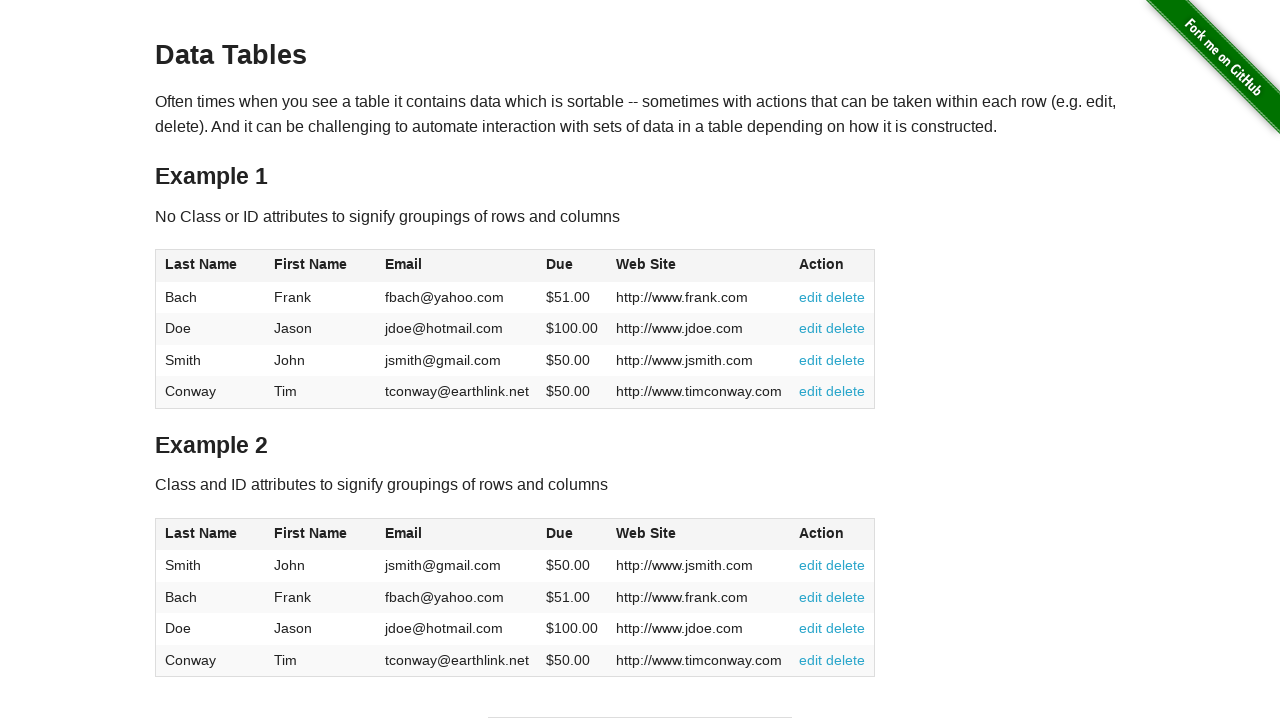

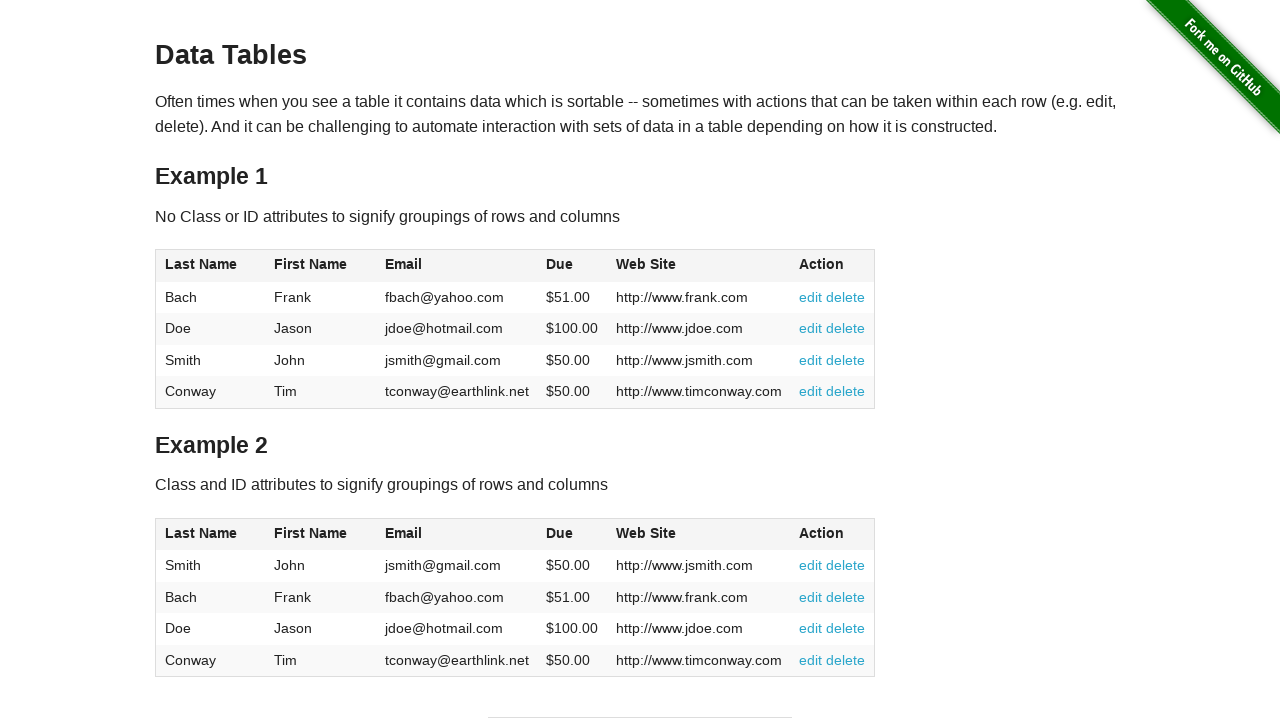